Tests the text box form on DemoQA by filling in Full Name, Email, Current Address, and Permanent Address fields, then submitting the form and verifying the displayed output contains the expected values.

Starting URL: http://demoqa.com/text-box

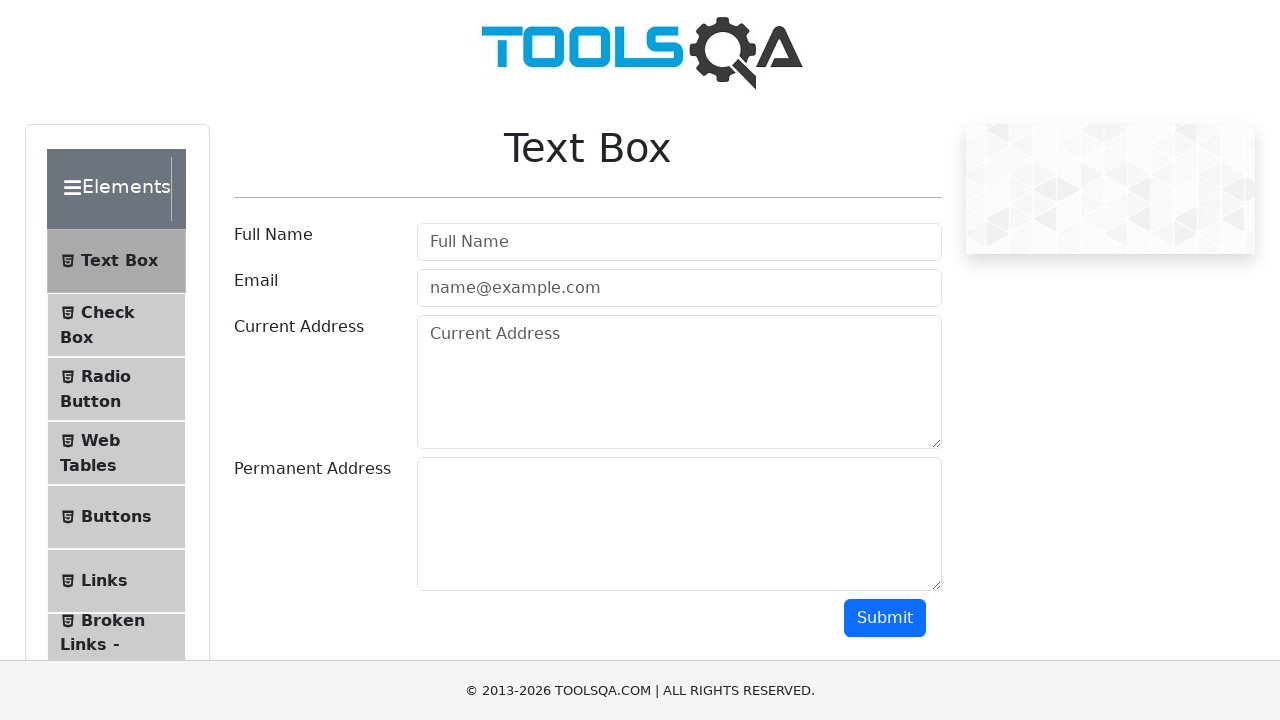

Filled Full Name field with 'Automation' on div[id='userName-wrapper'] input
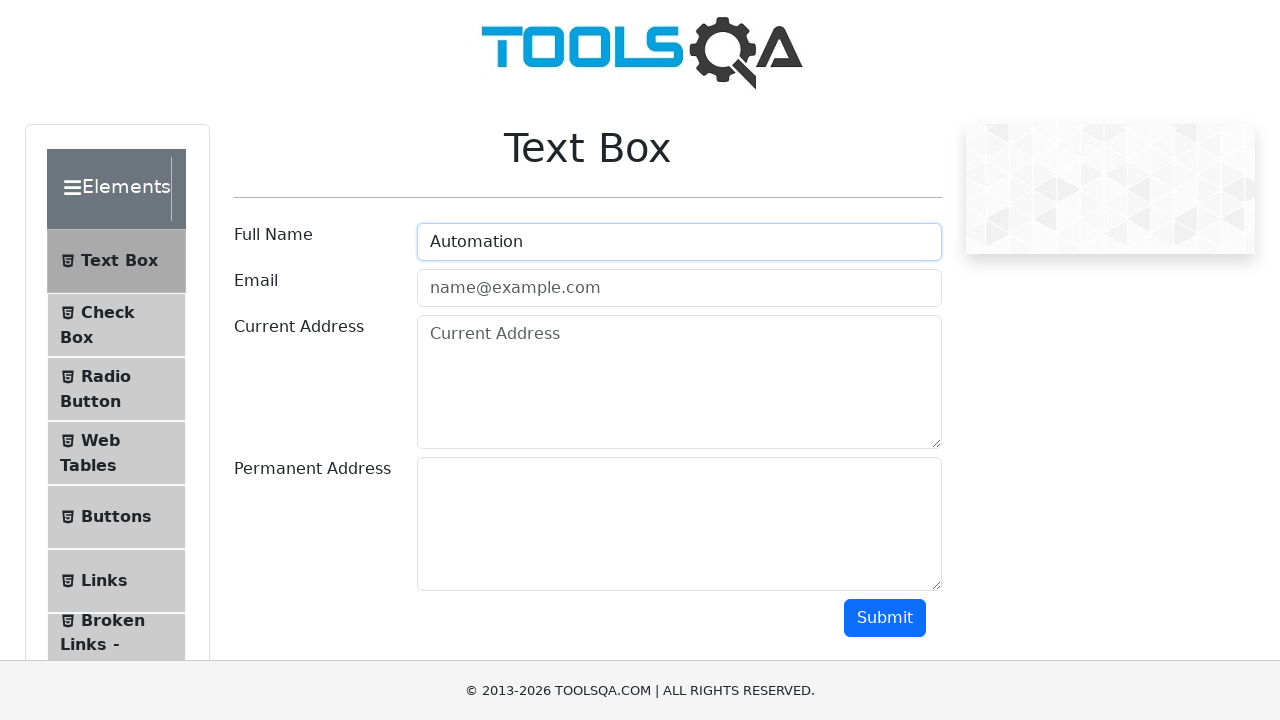

Filled Email field with 'Testing@gmail.com' on div[id='userEmail-wrapper'] input
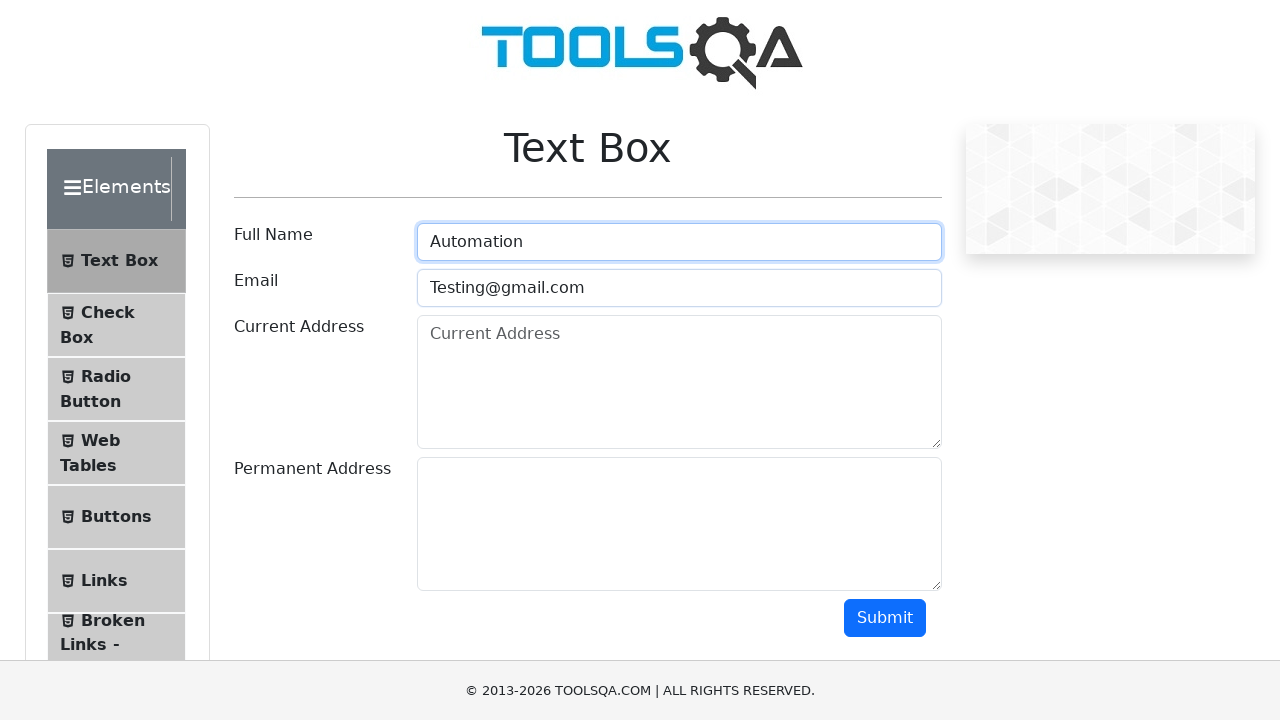

Filled Current Address field with 'Testing Current Address' on div[id='currentAddress-wrapper'] textarea
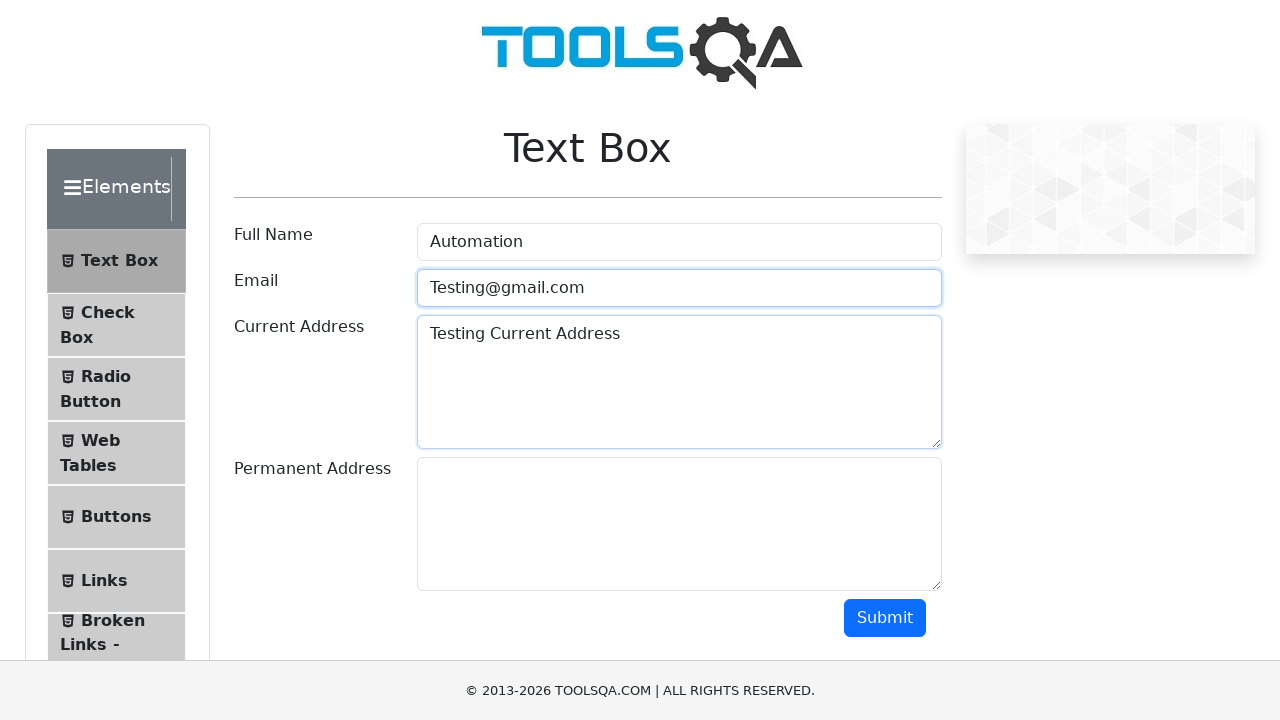

Filled Permanent Address field with 'Testing Permanent Address' on div[id='permanentAddress-wrapper'] textarea
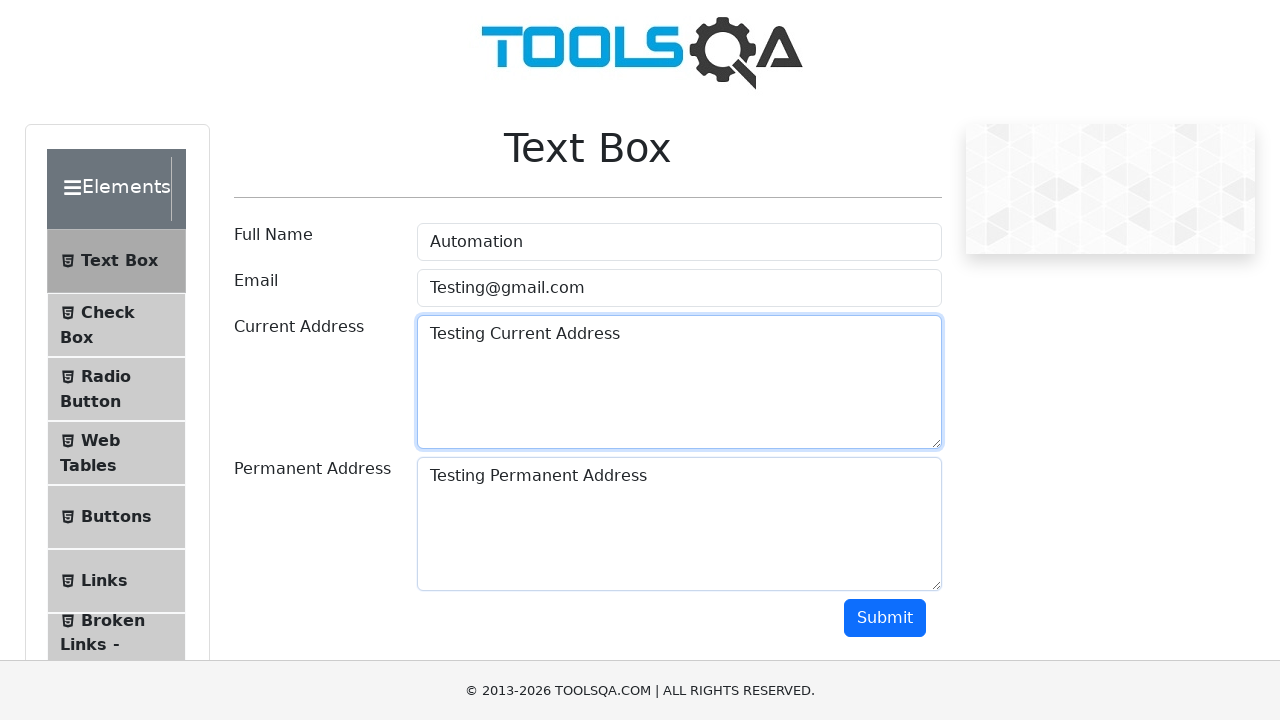

Clicked Submit button at (885, 618) on #submit
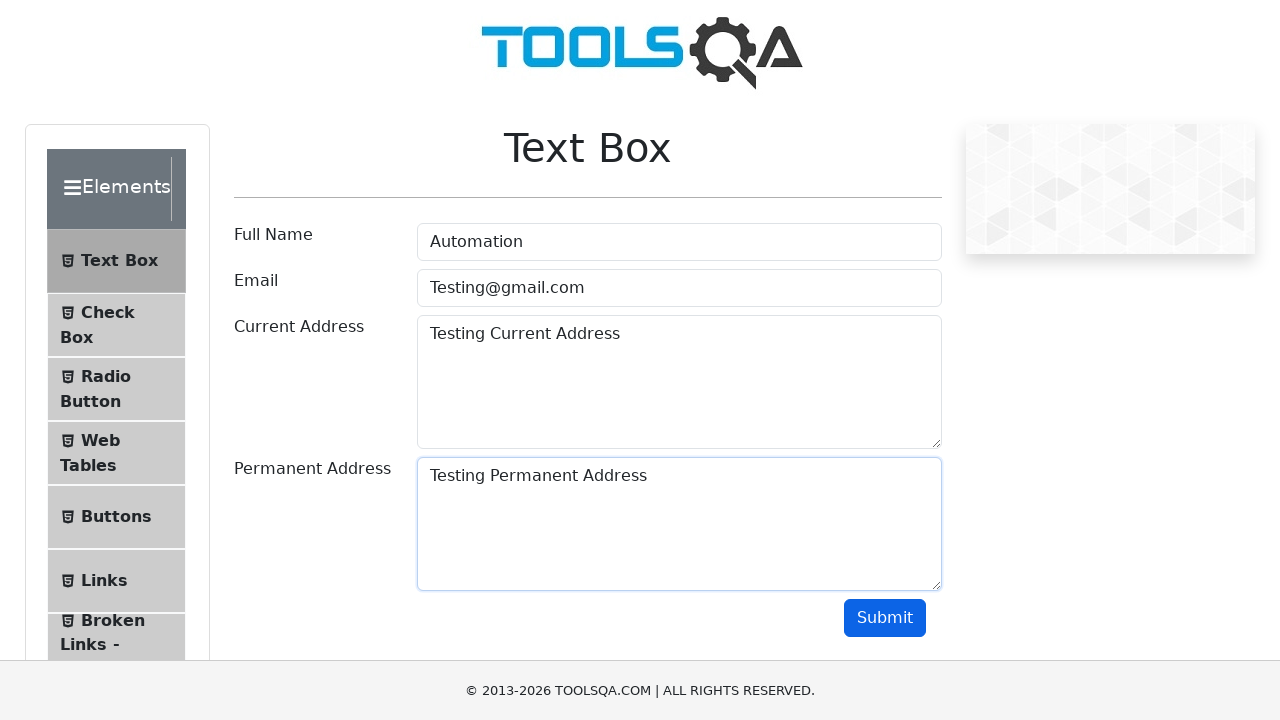

Output section loaded
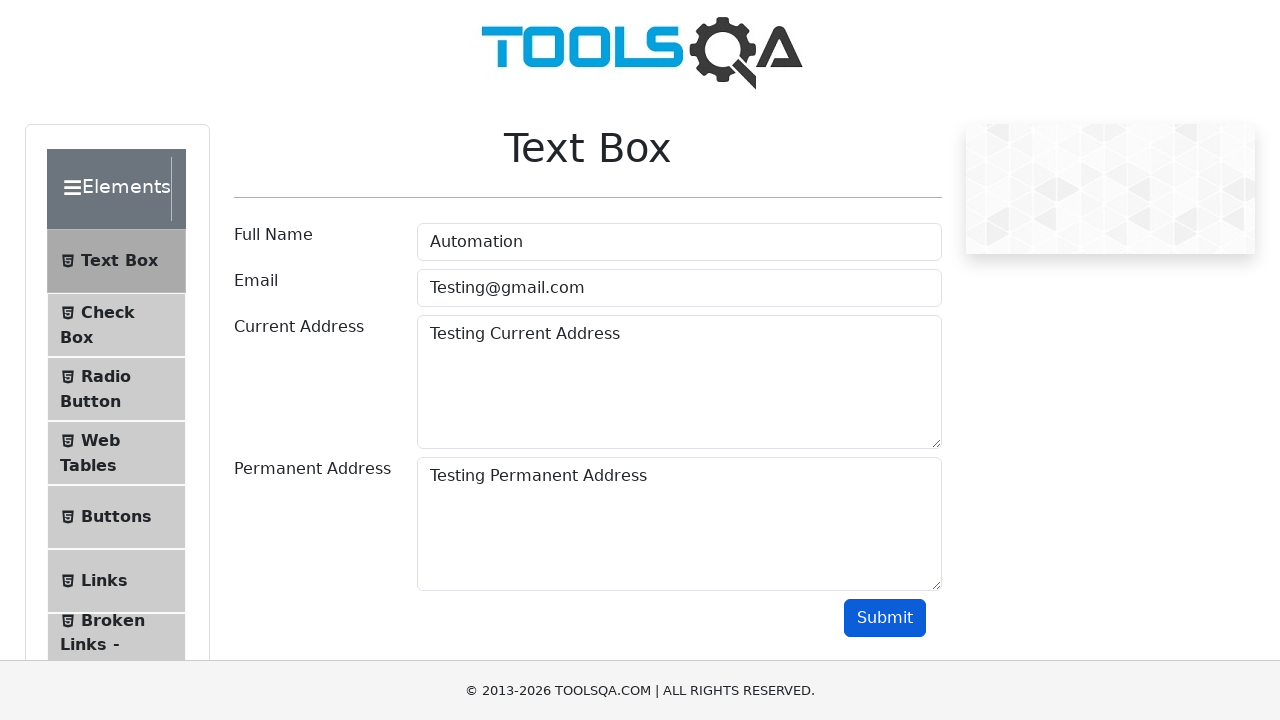

Located name output element
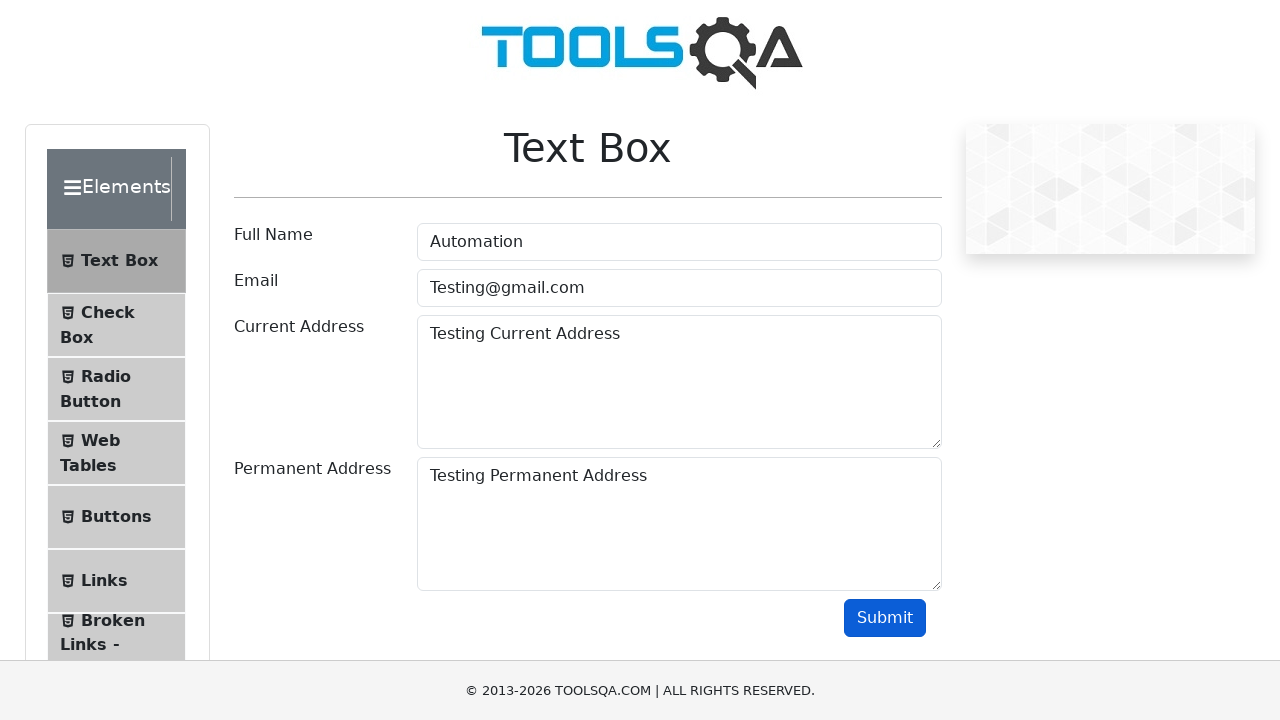

Verified name output contains 'Automation'
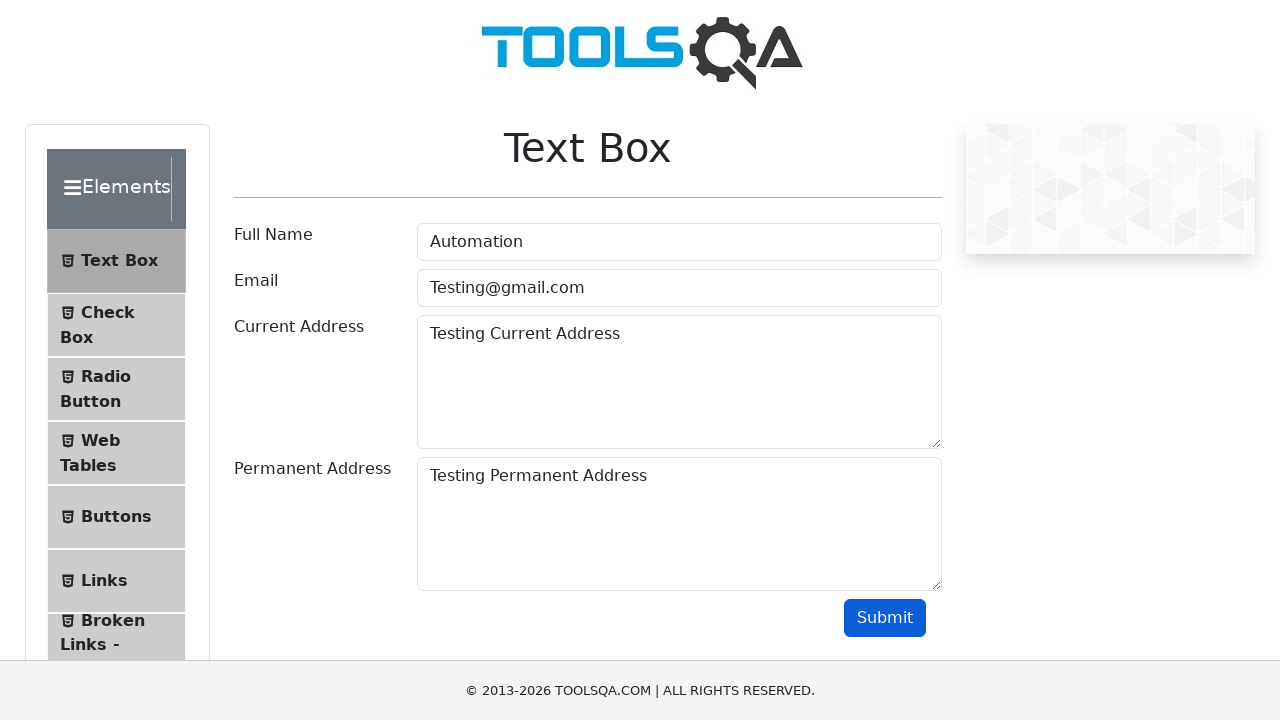

Located email output element
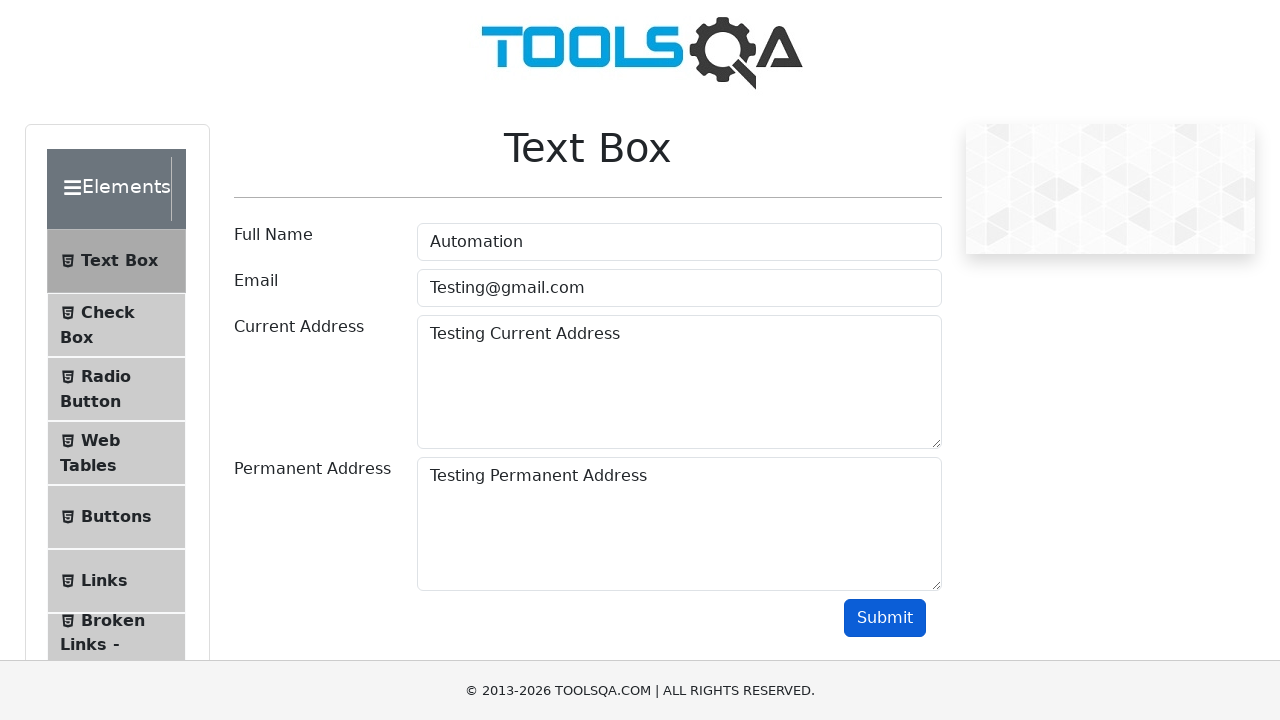

Verified email output contains 'Testing@gmail.com'
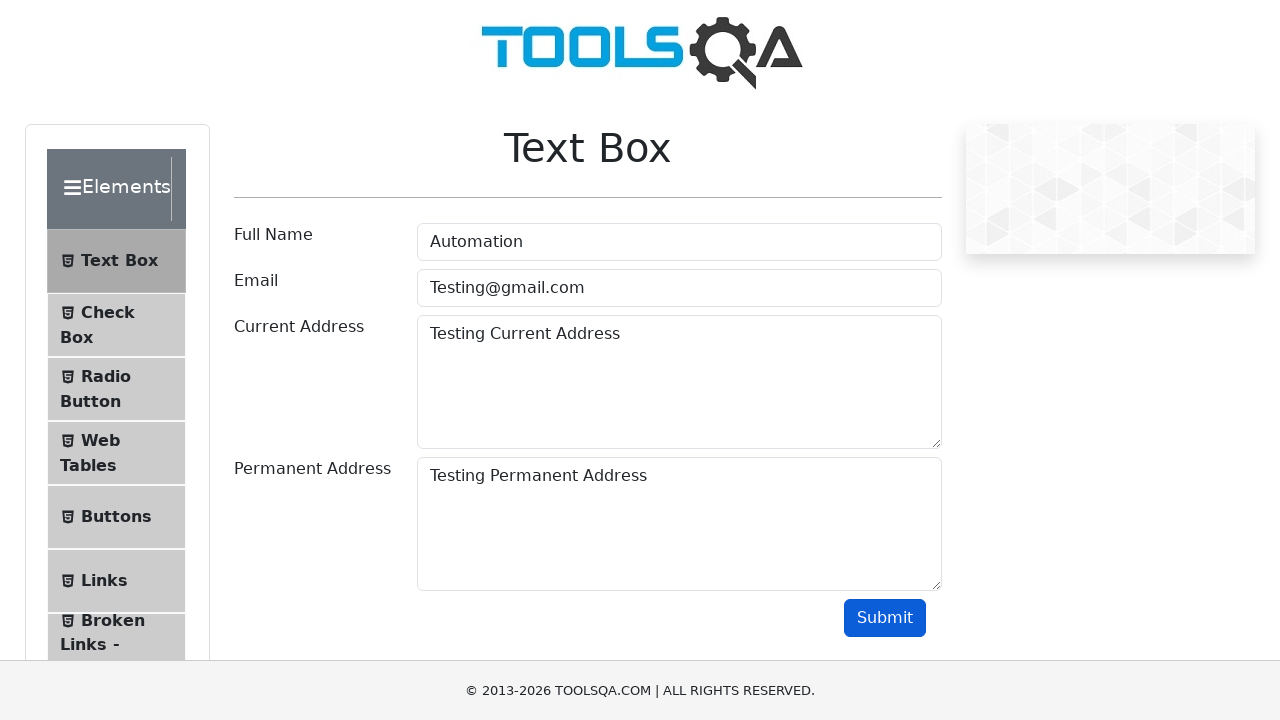

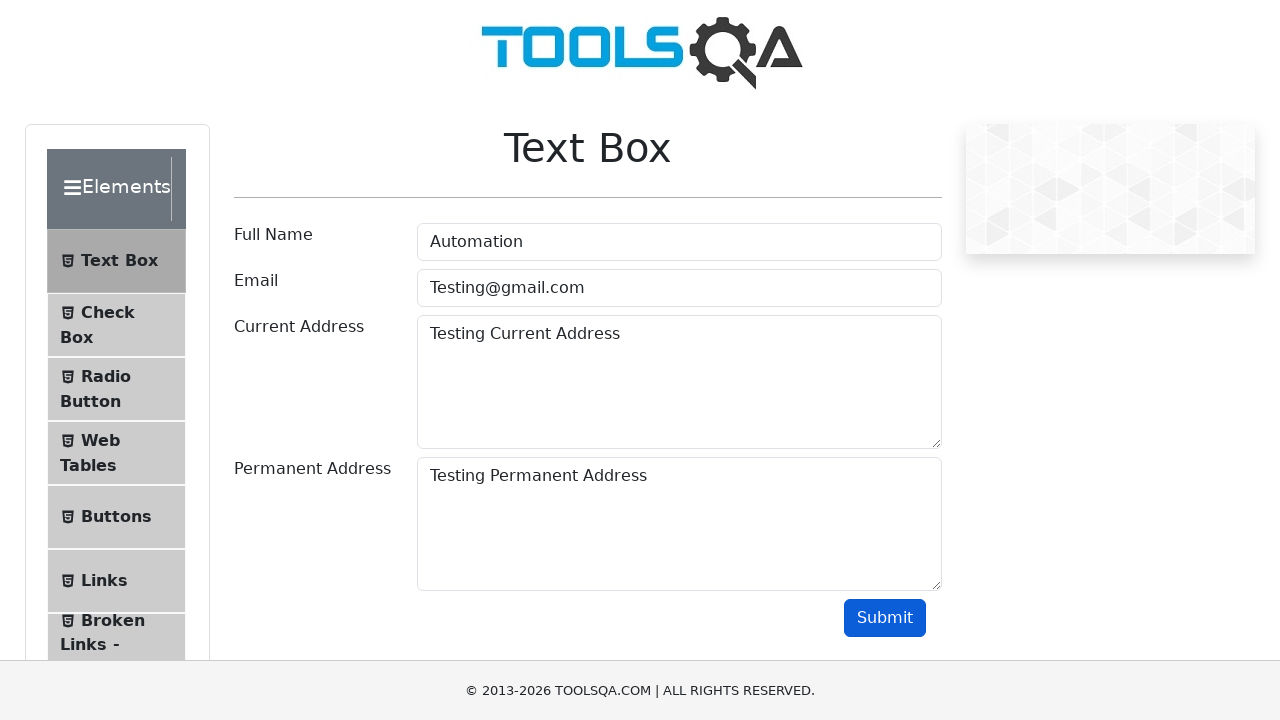